Tests JavaScript prompt alert functionality by switching to an iframe, triggering a prompt, entering text, and verifying the result

Starting URL: https://www.w3schools.com/jsref/tryit.asp?filename=tryjsref_prompt

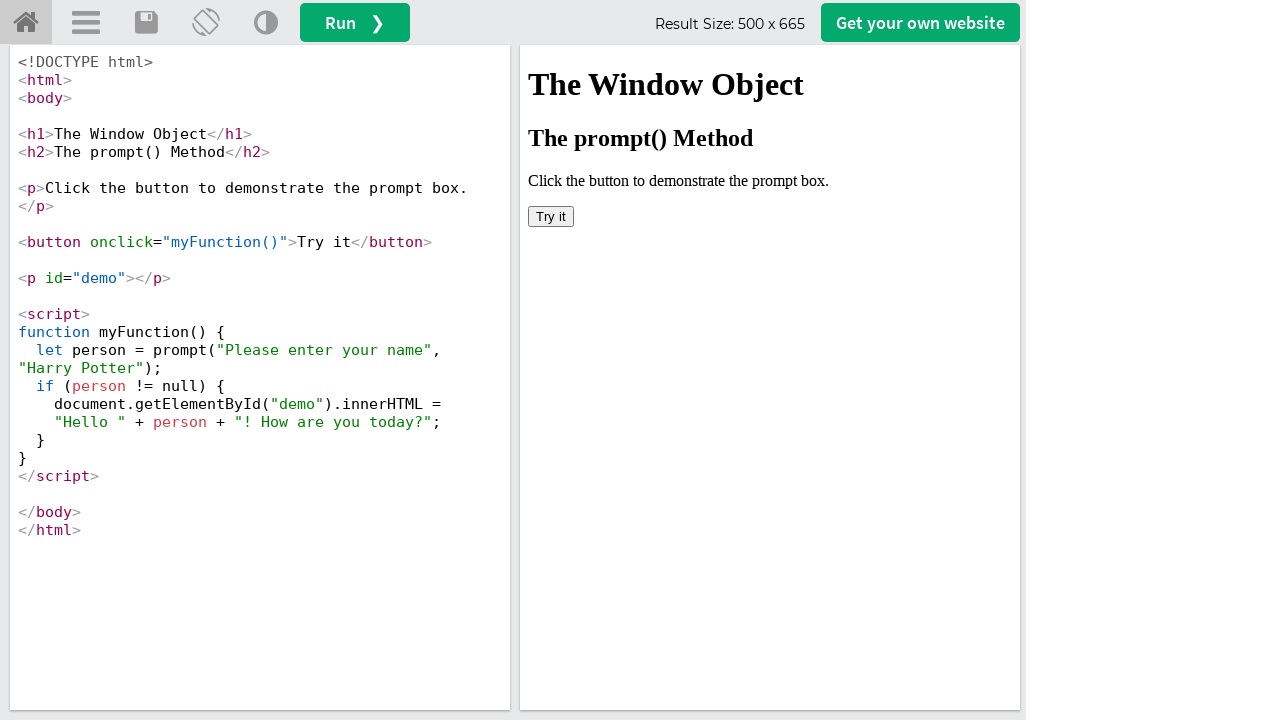

Switched to iframeResult containing the demo
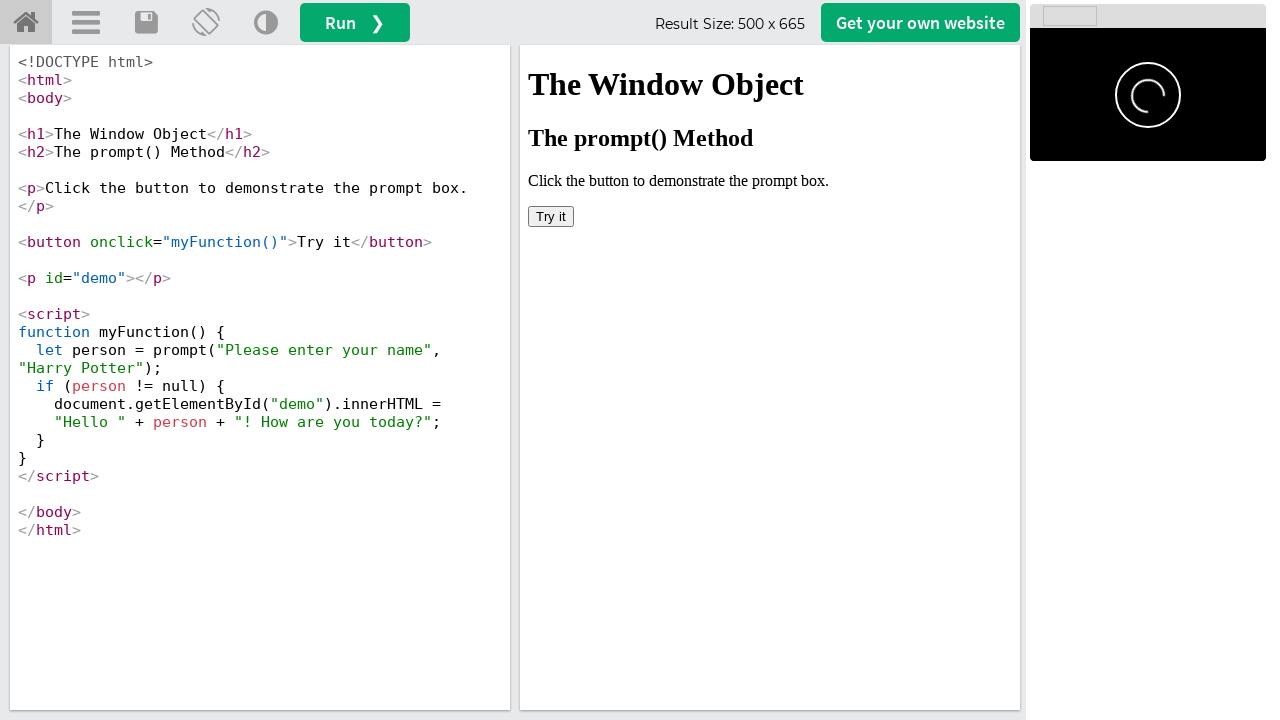

Clicked 'Try it' button to trigger prompt at (551, 216) on xpath=//button[text()='Try it']
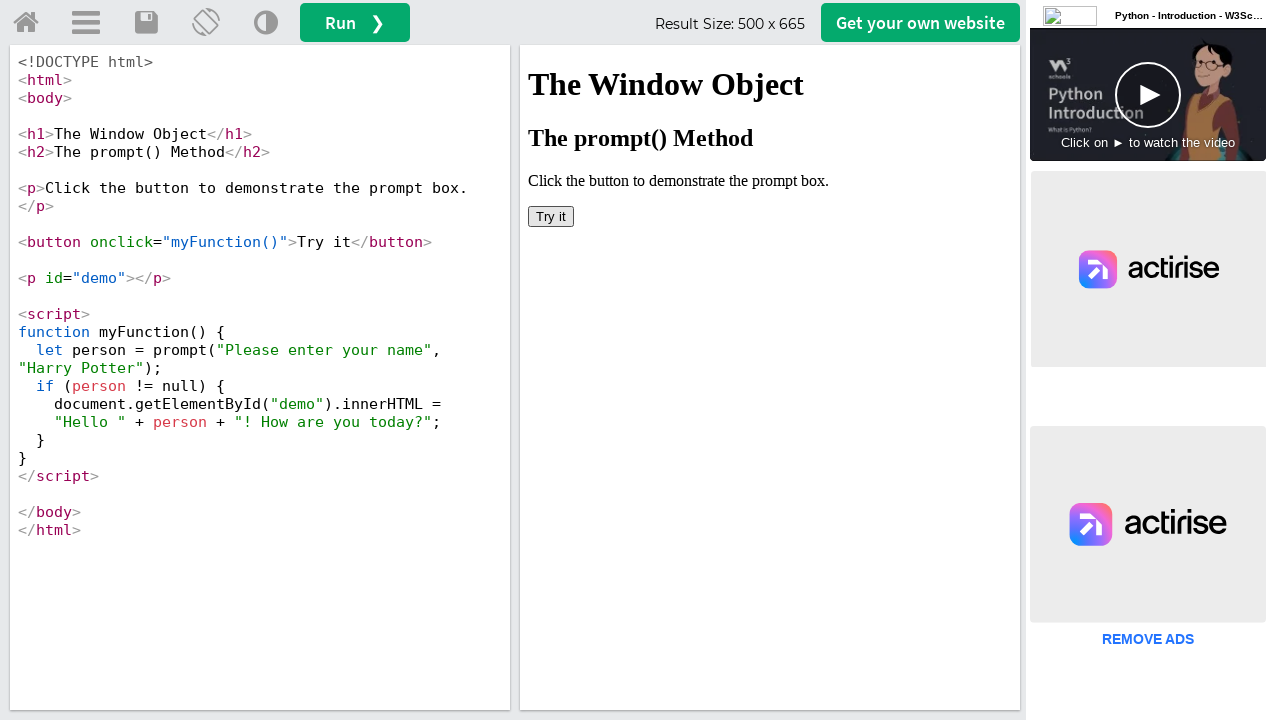

Set up dialog handler to accept prompts with 'Batman'
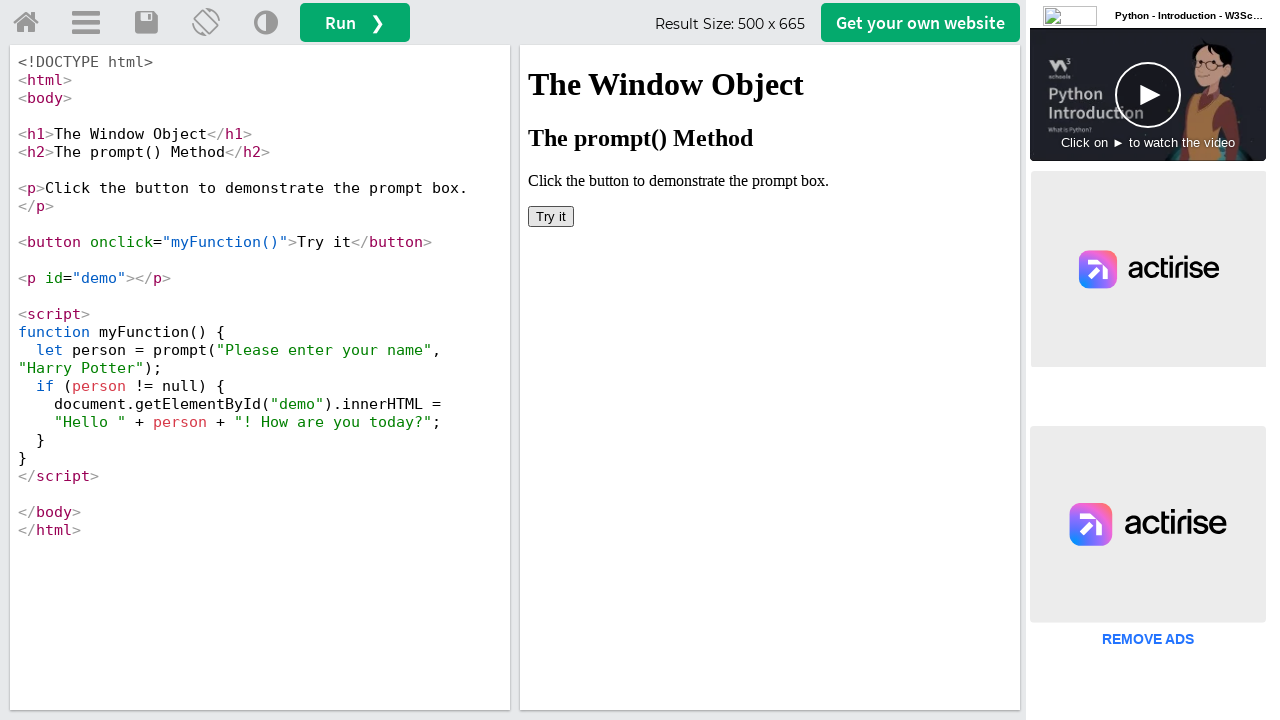

Clicked 'Try it' button again to trigger prompt with handler active at (551, 216) on xpath=//button[text()='Try it']
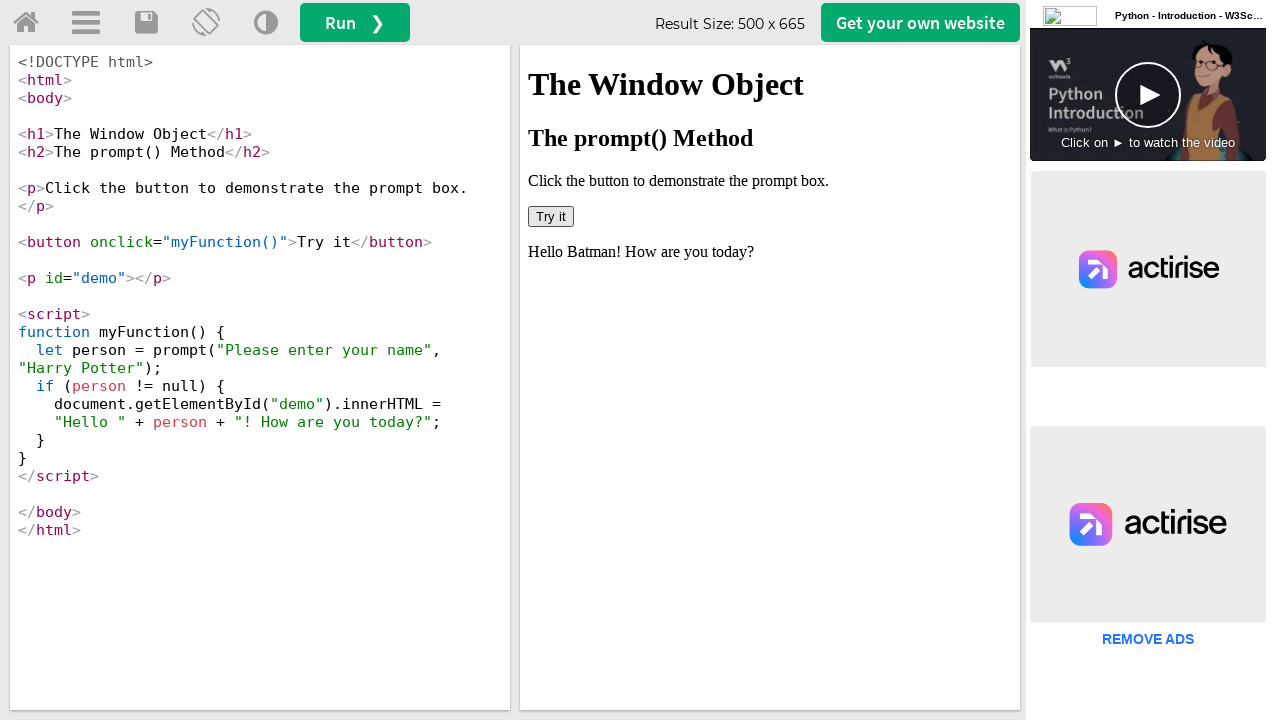

Retrieved output text from demo element: 'Hello Batman! How are you today?'
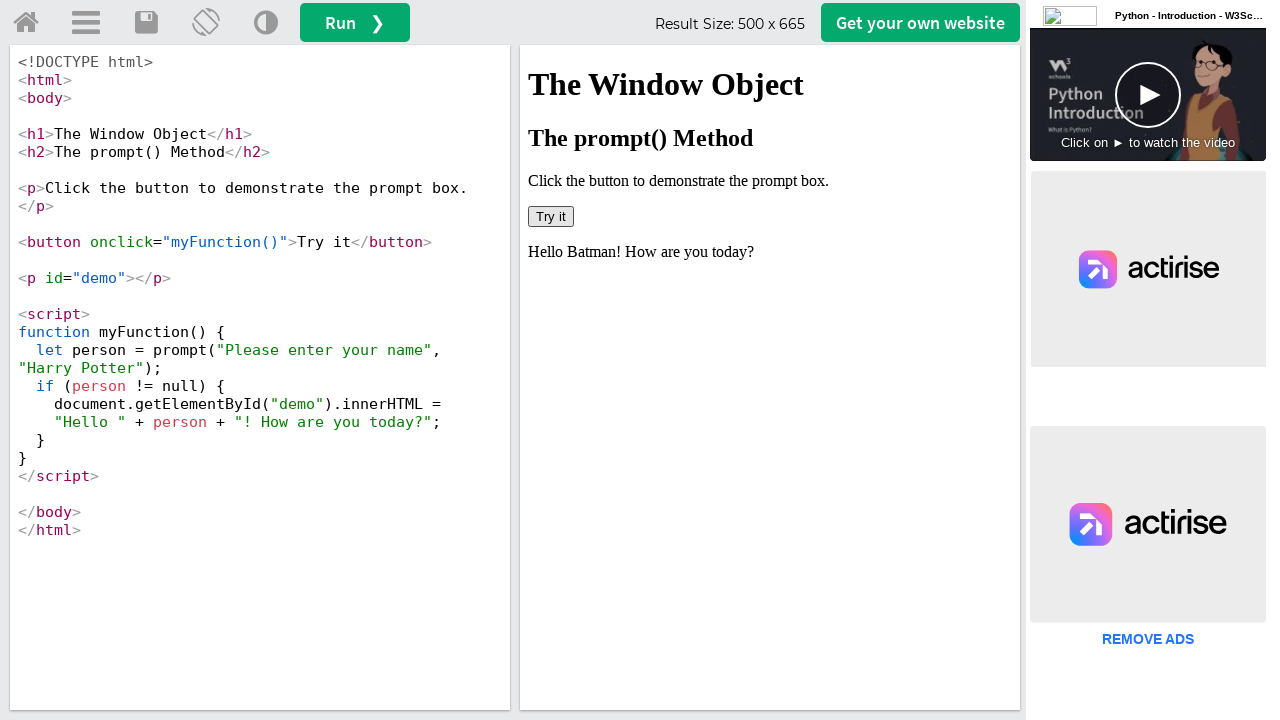

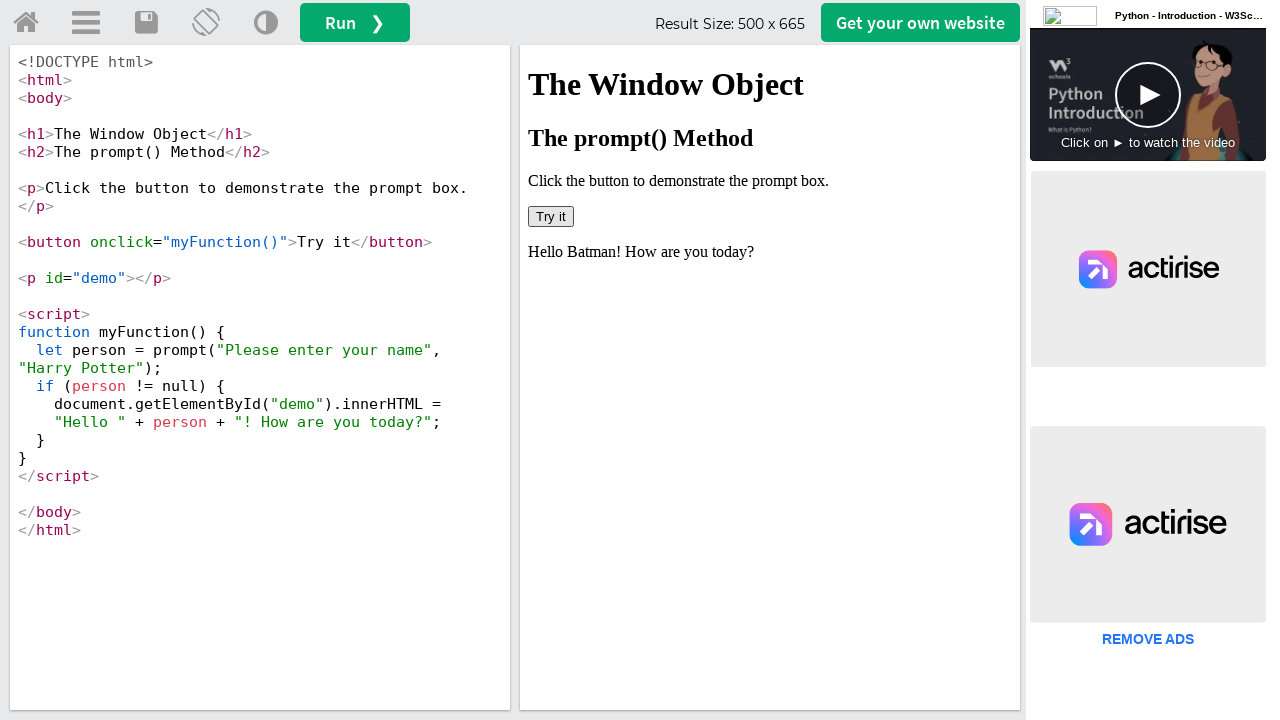